Tests clicking a button that triggers a console log entry on a Selenium test page

Starting URL: https://www.selenium.dev/selenium/web/bidi/logEntryAdded.html

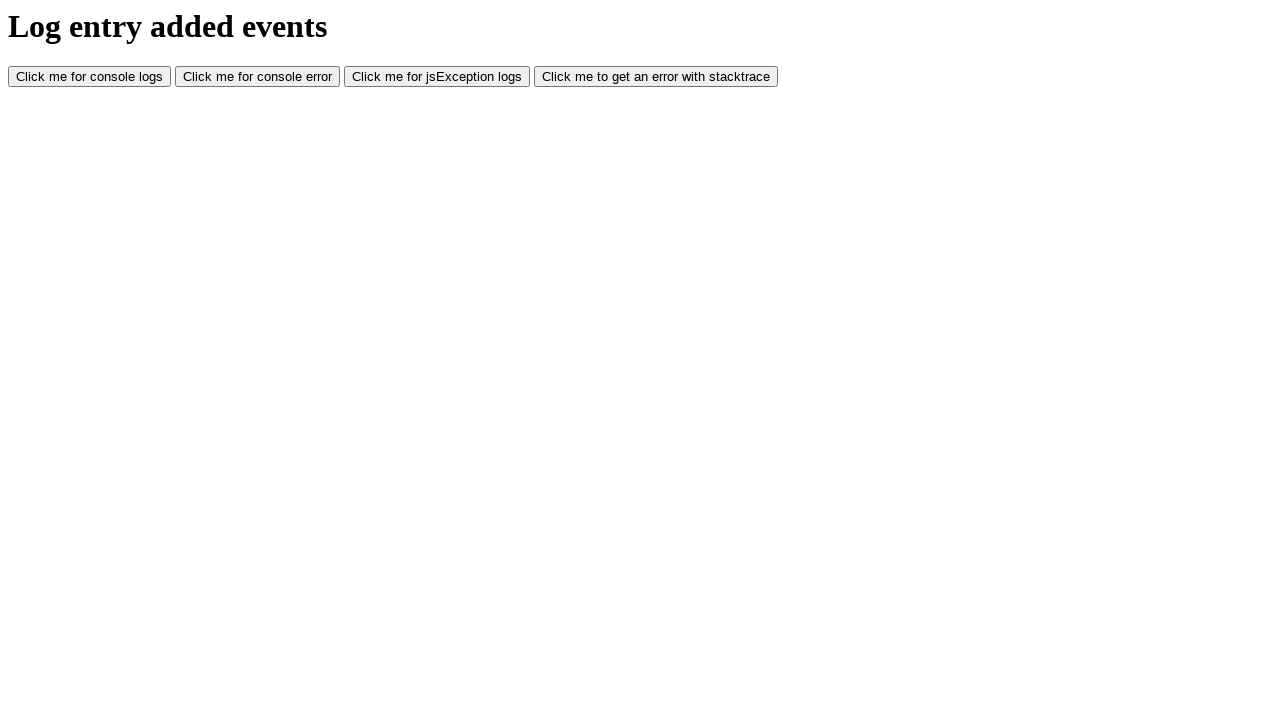

Clicked the console log button at (90, 77) on #consoleLog
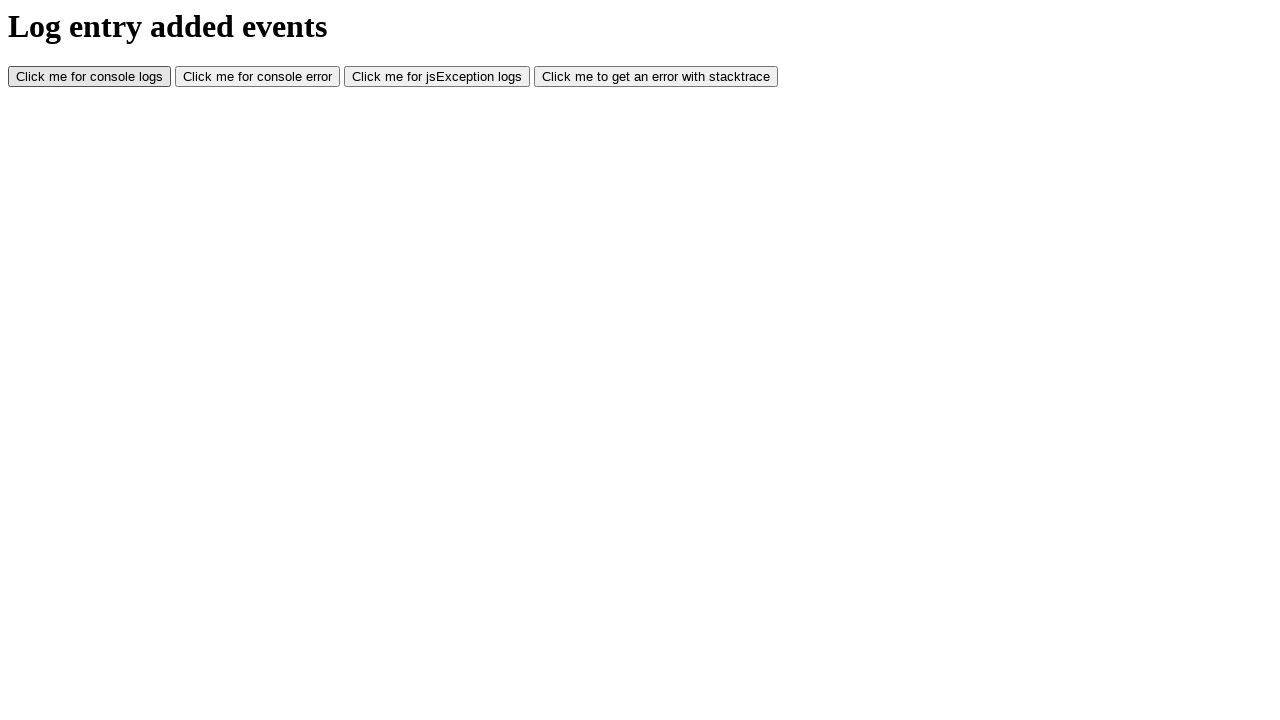

Waited 500ms for the console log action to complete
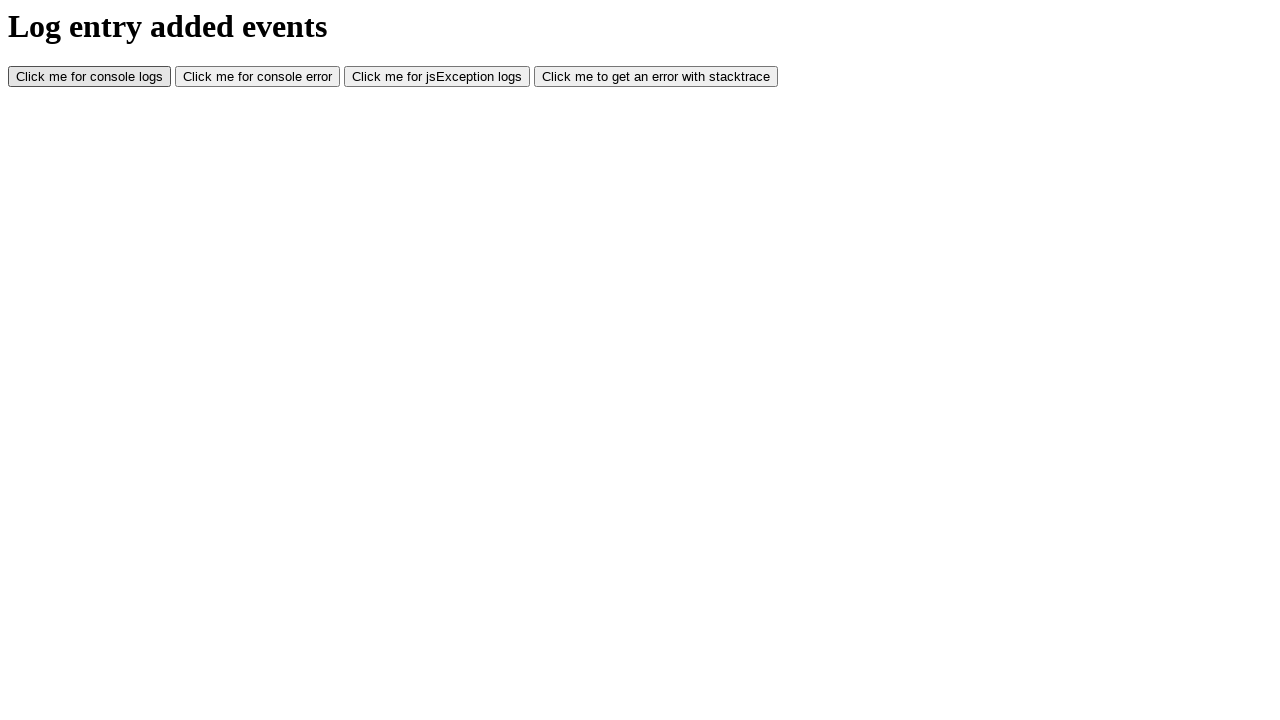

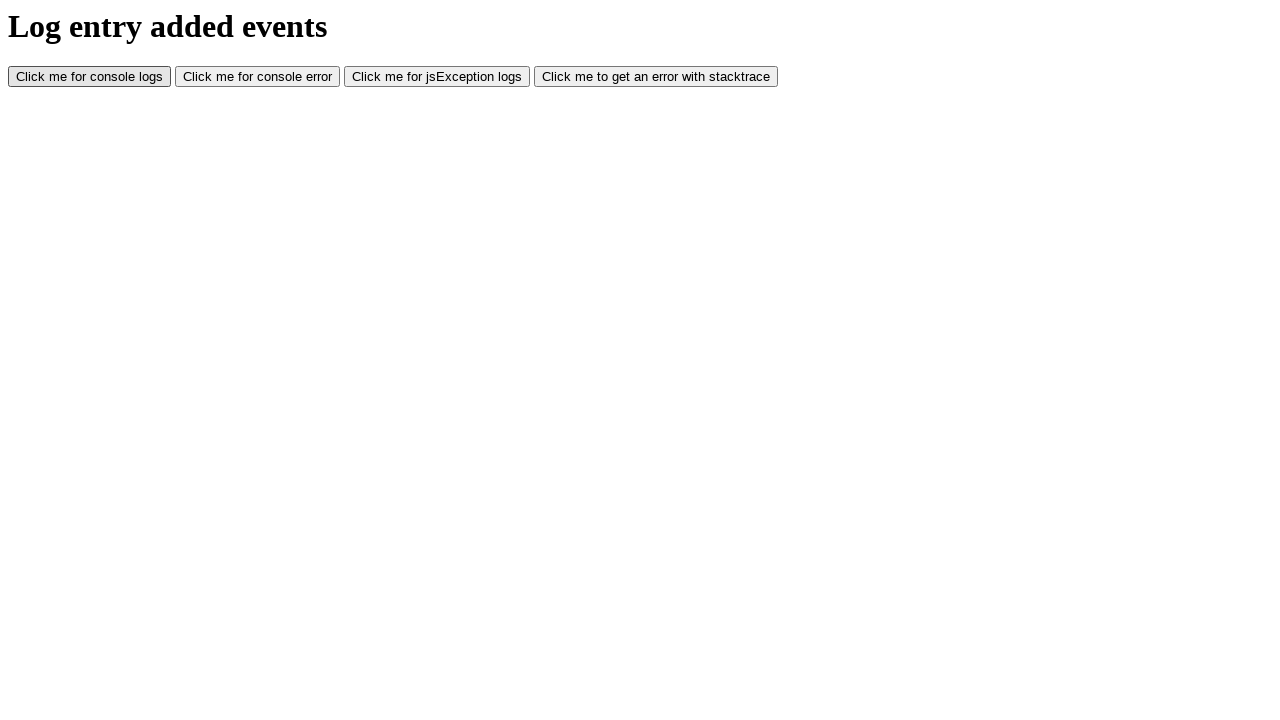